Tests browser navigation functionality by clicking a link and using browser forward/back/refresh commands to navigate between pages

Starting URL: https://letcode.in/edit

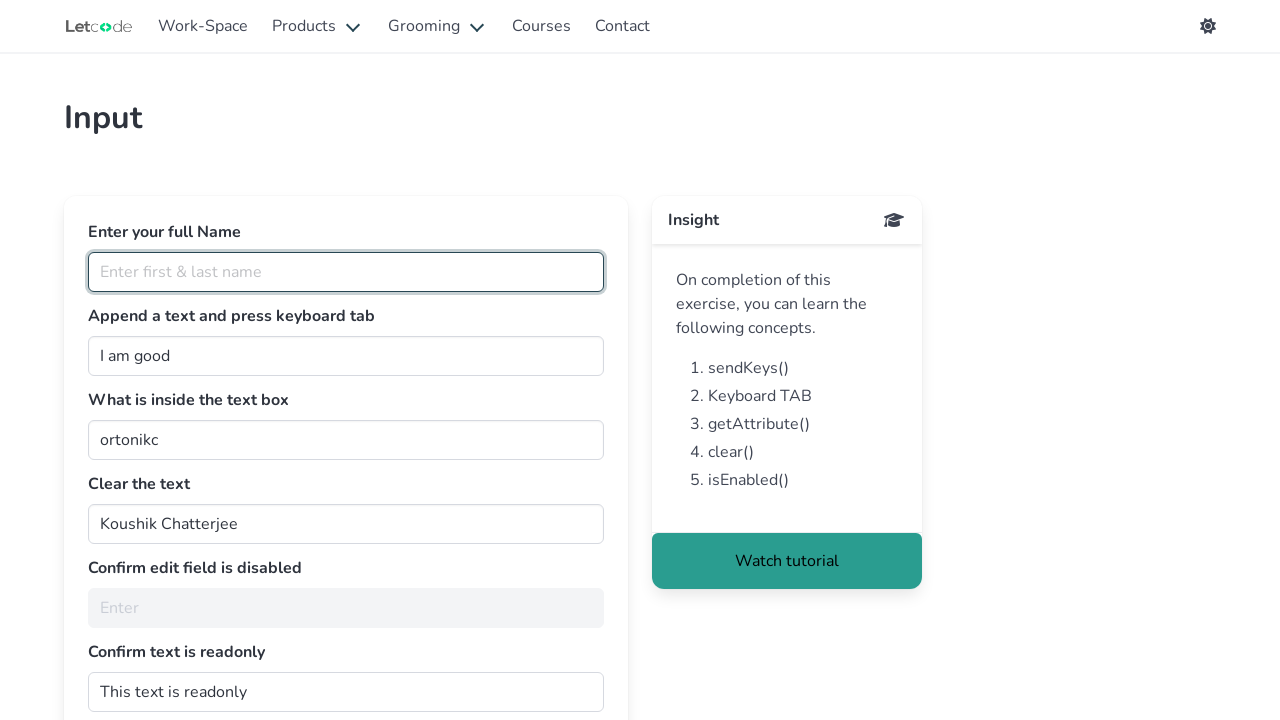

Clicked Product link to navigate to new page at (318, 26) on text=Product
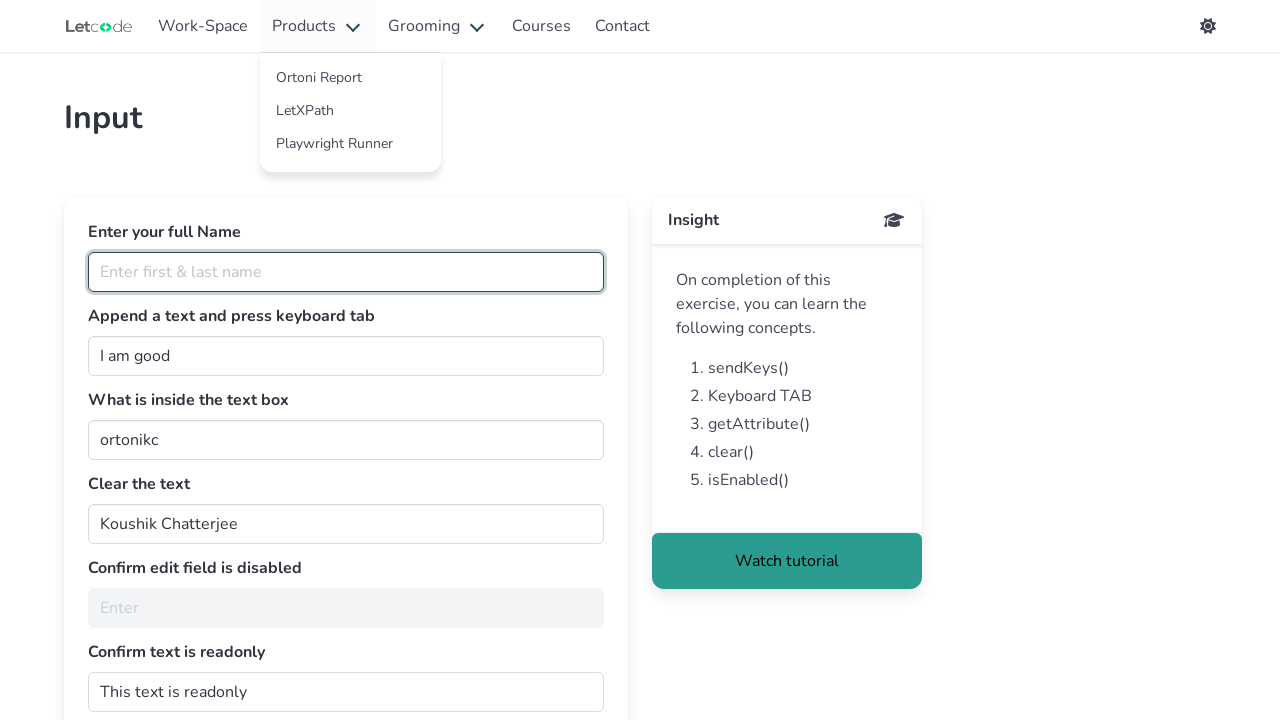

Navigated forward in browser history
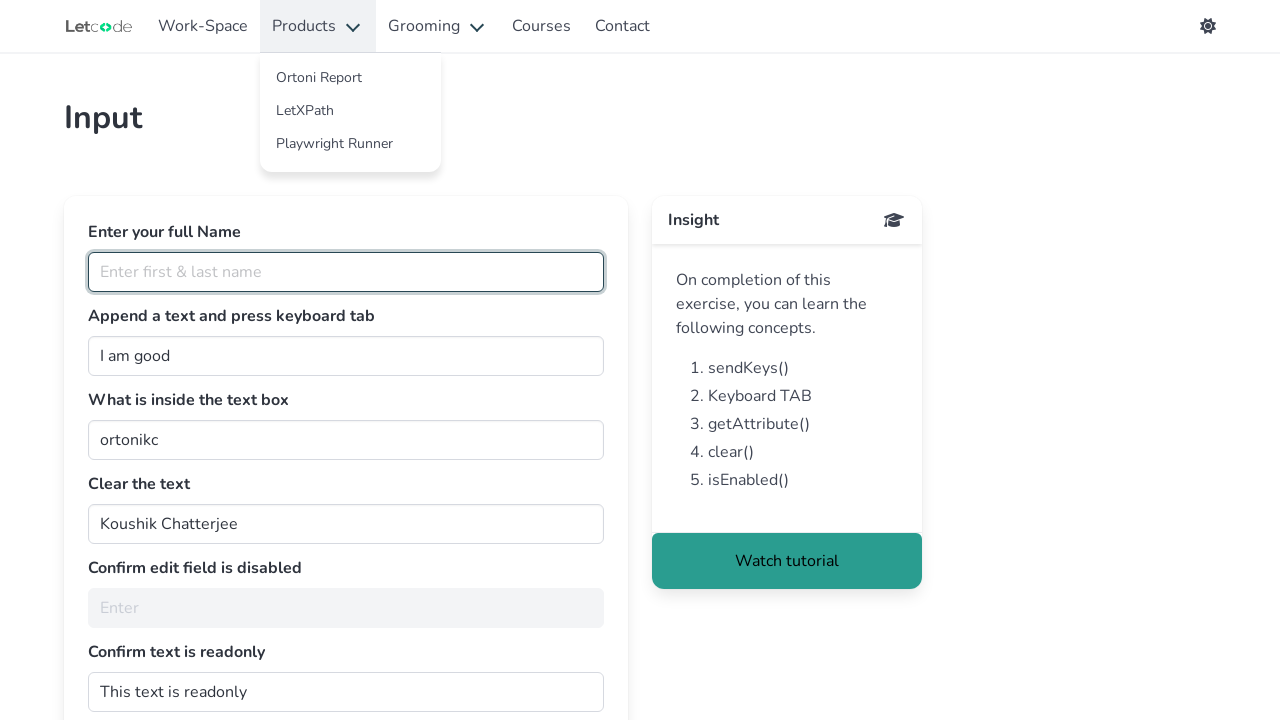

Navigated back to previous page
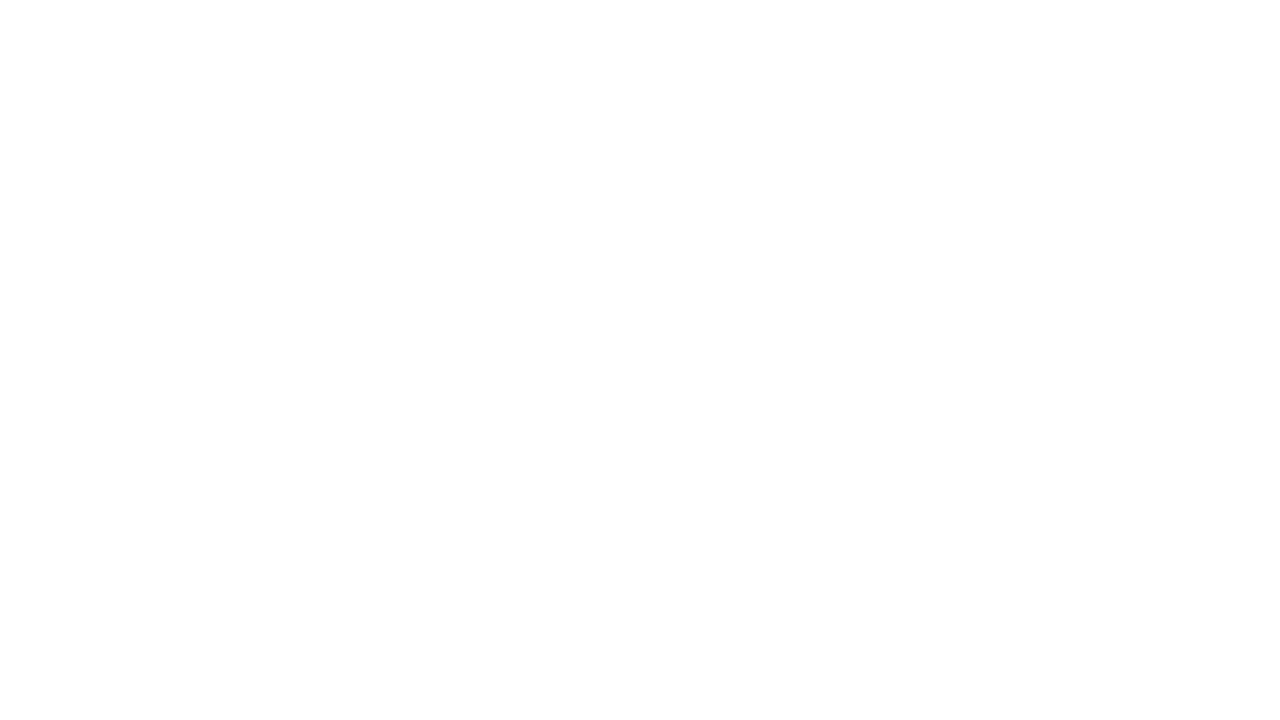

Refreshed the current page
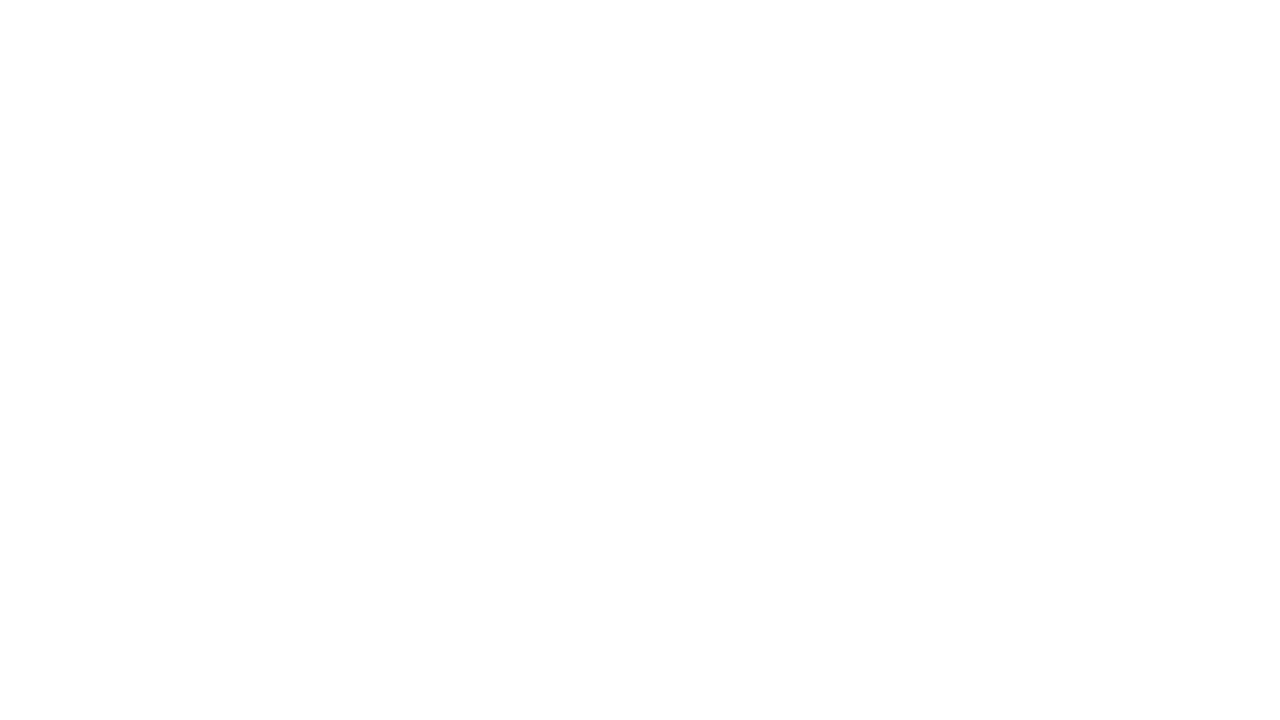

Navigated forward in browser history again
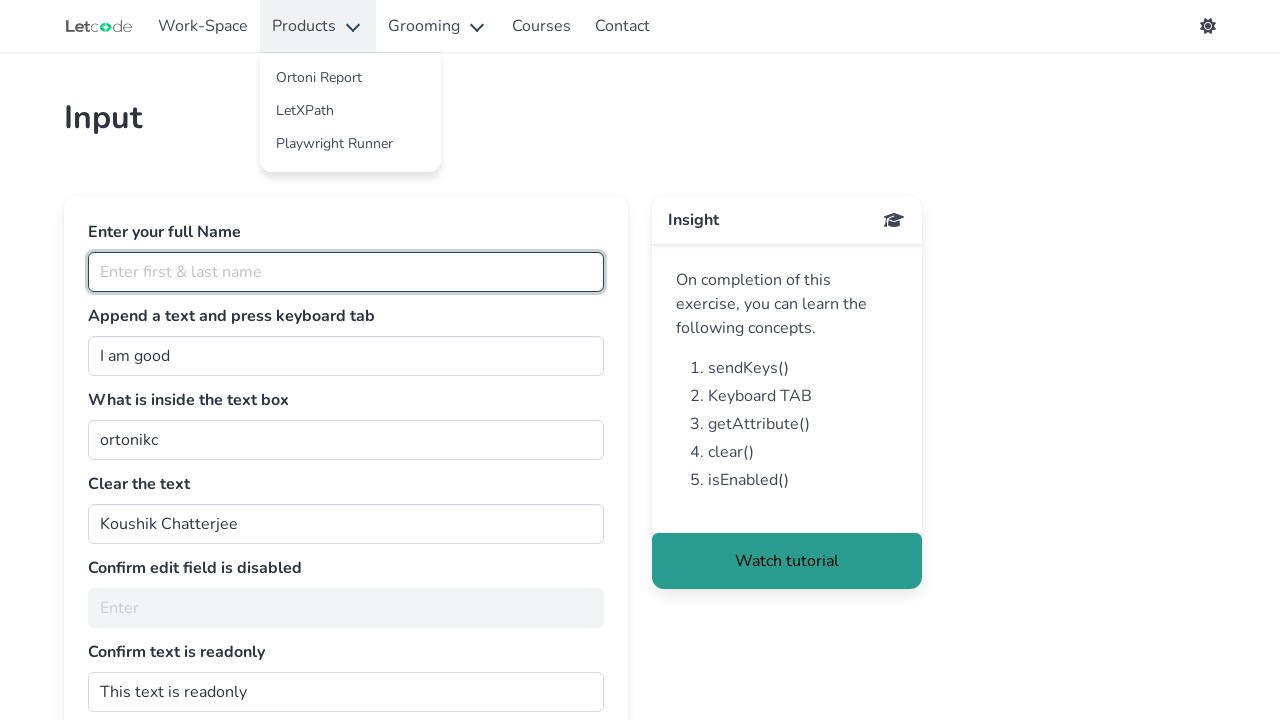

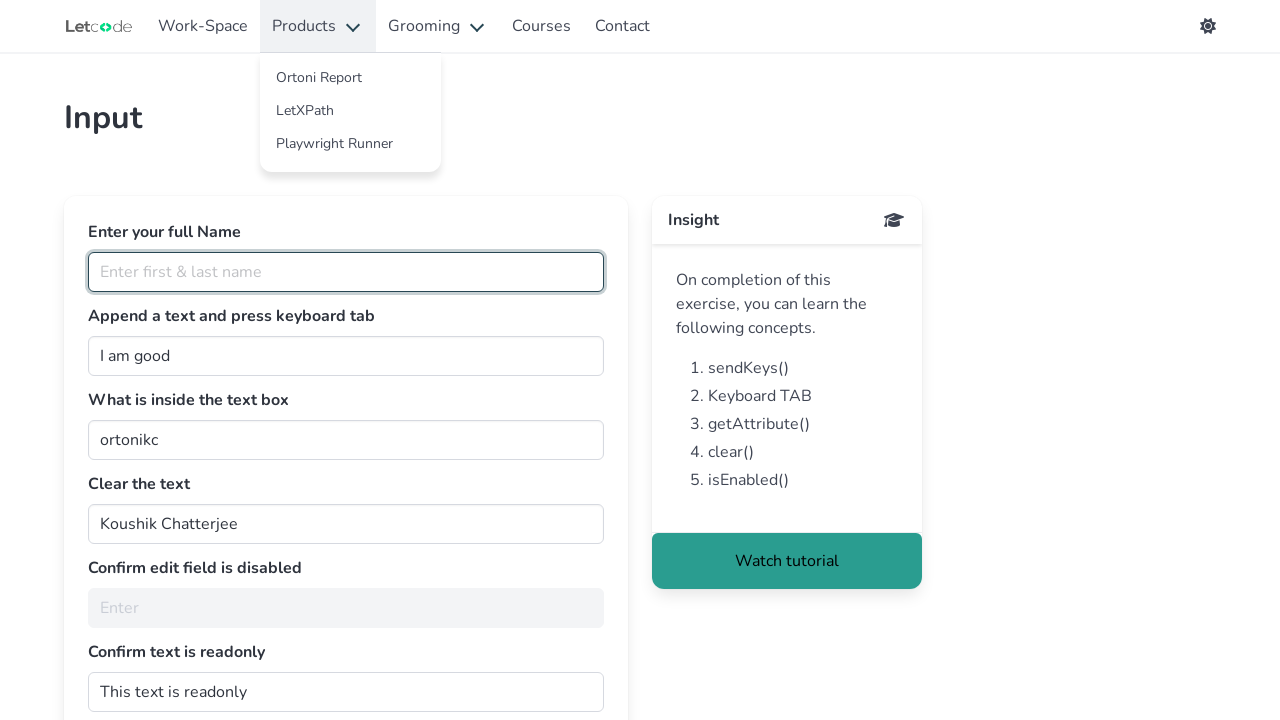